Waits for a price to reach $100, clicks book button, solves a math problem and submits the answer

Starting URL: http://suninjuly.github.io/explicit_wait2.html

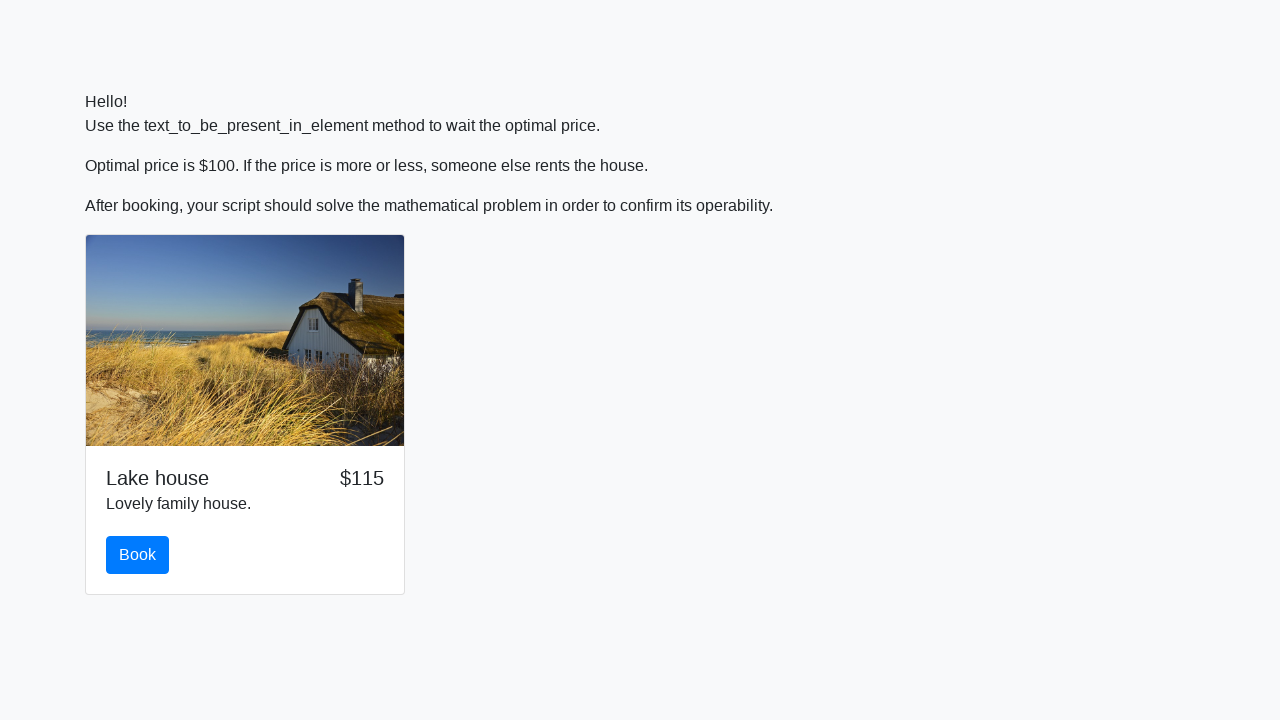

Waited for price to reach $100
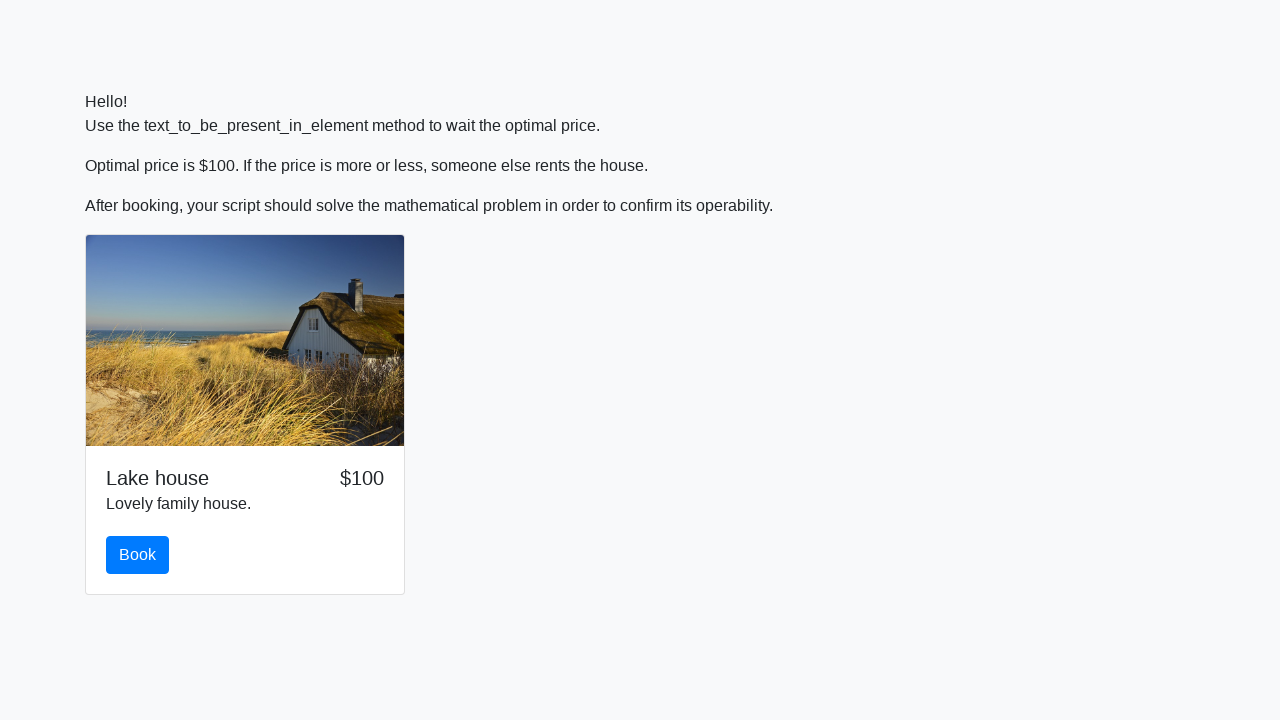

Clicked book button at (138, 555) on #book
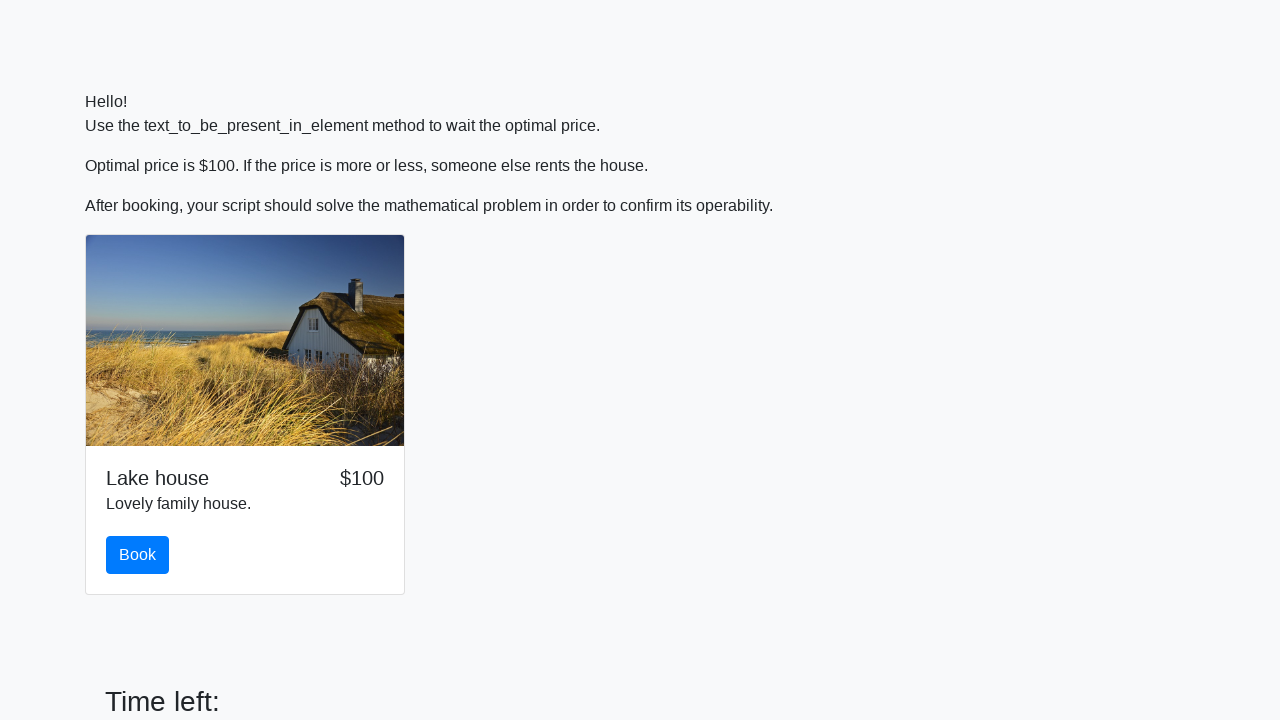

Retrieved math problem value from input field
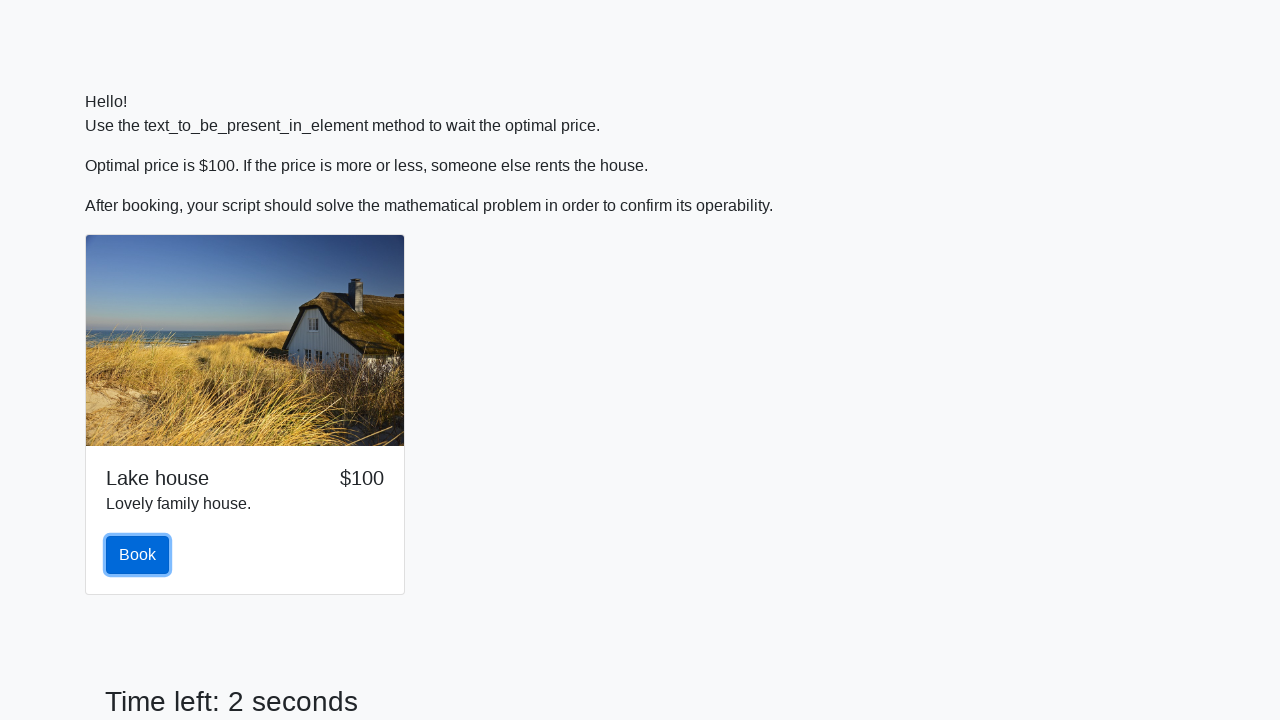

Converted math problem value to integer: 741
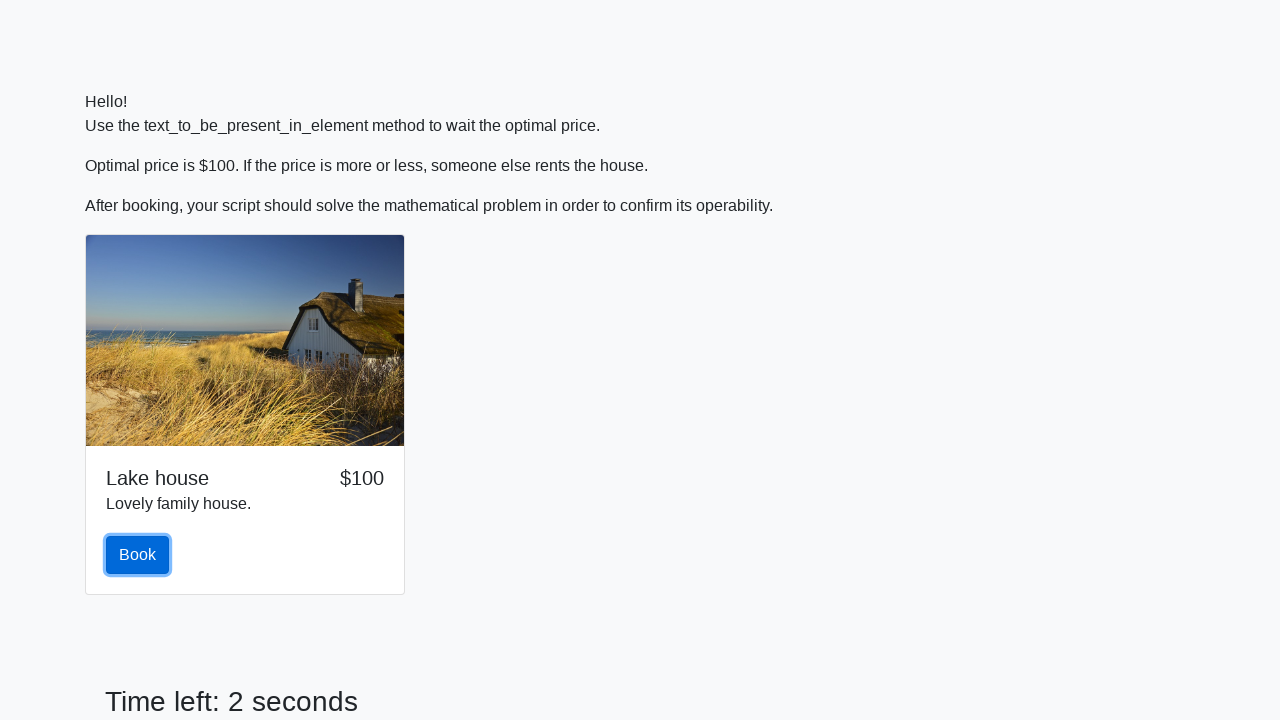

Calculated math problem answer: 1.5785229209845009
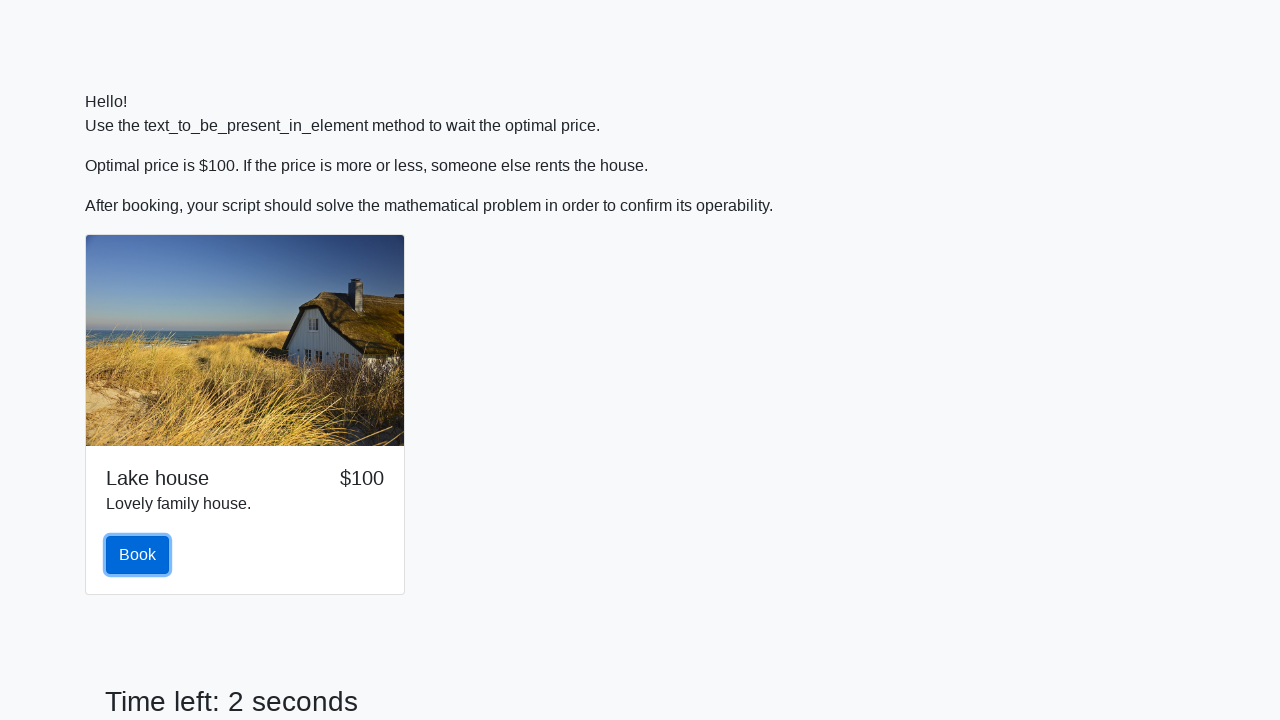

Filled answer field with calculated result on #answer
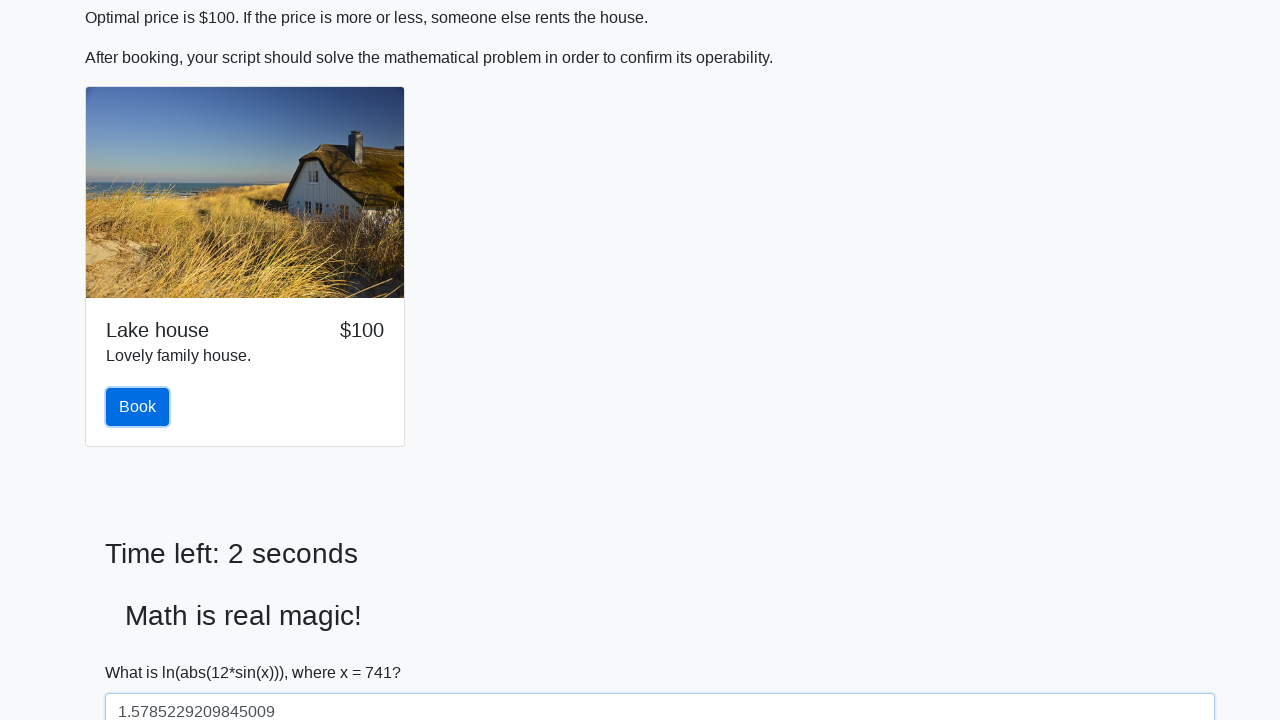

Clicked solve button to submit answer at (143, 651) on #solve
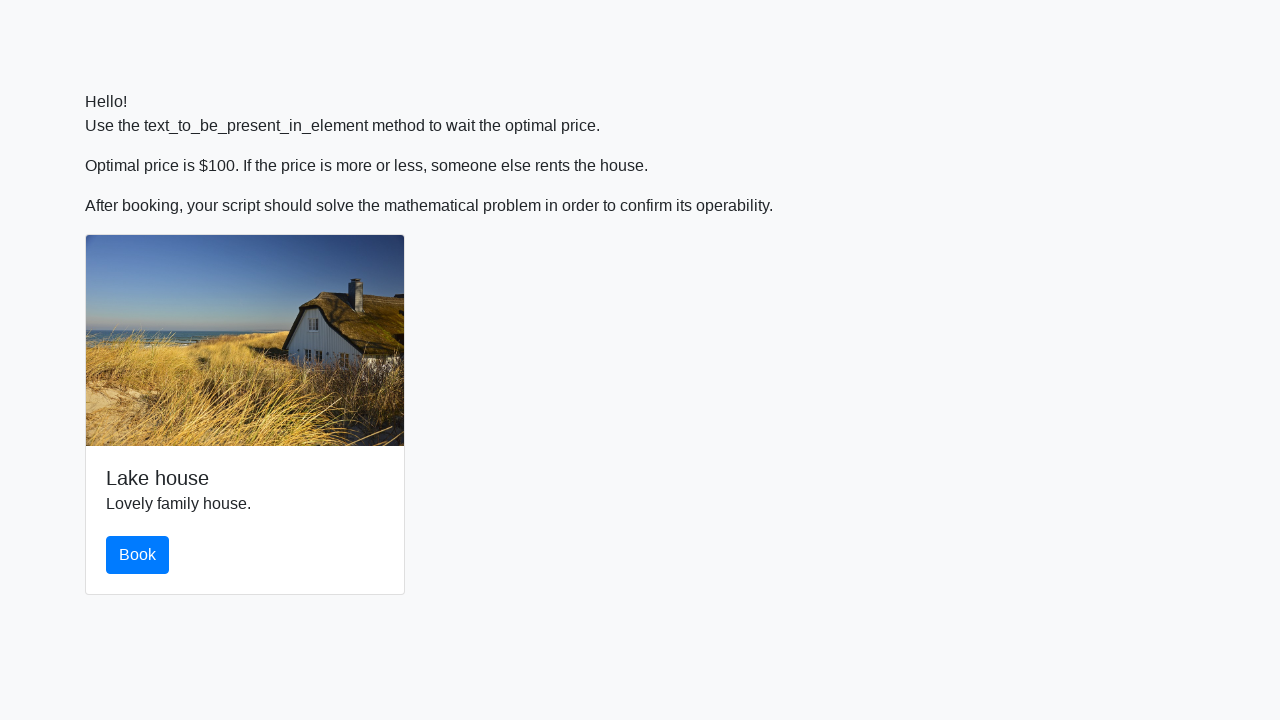

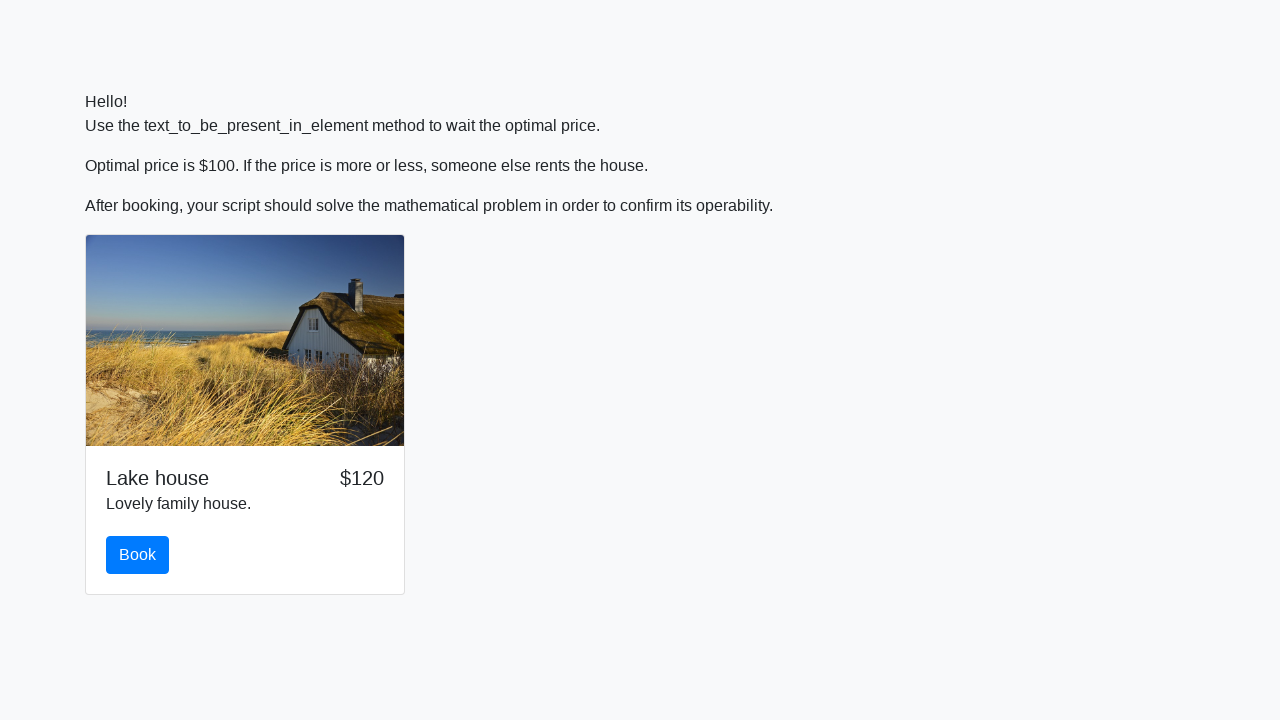